Verifies that clicking login with empty credentials shows an error which can be dismissed

Starting URL: https://the-internet.herokuapp.com/

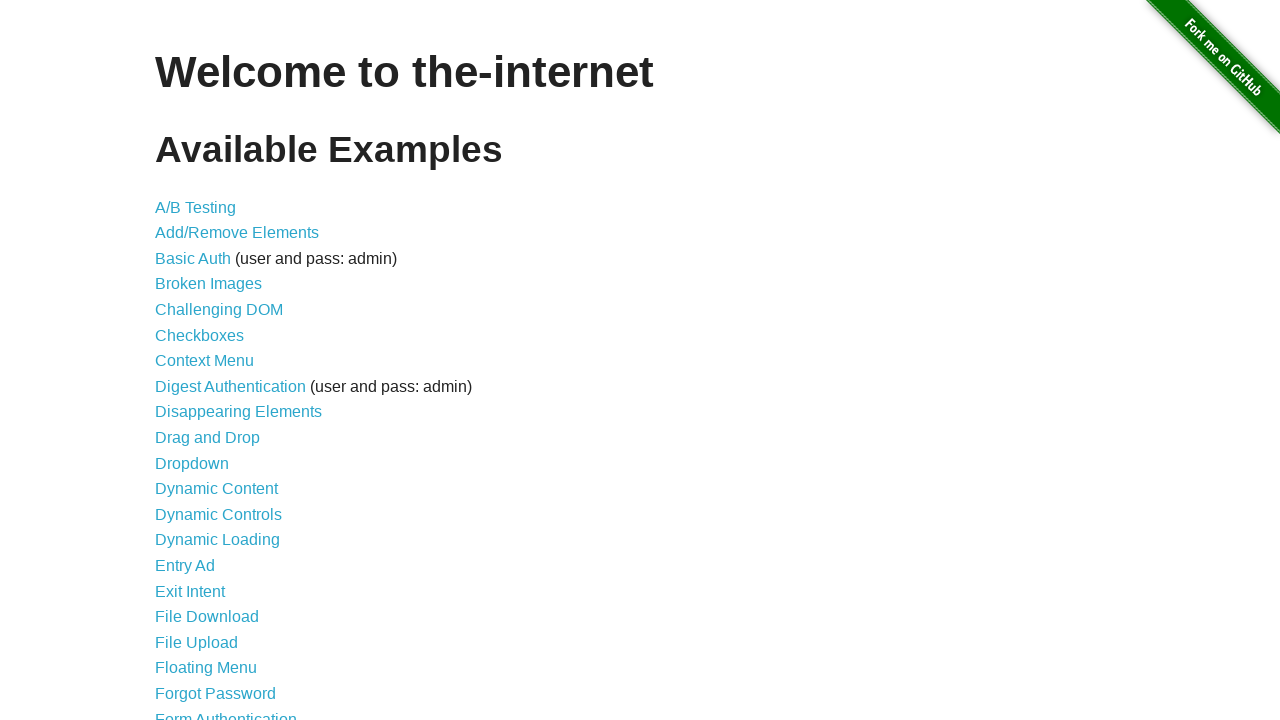

Clicked login link at (226, 712) on a[href='/login']
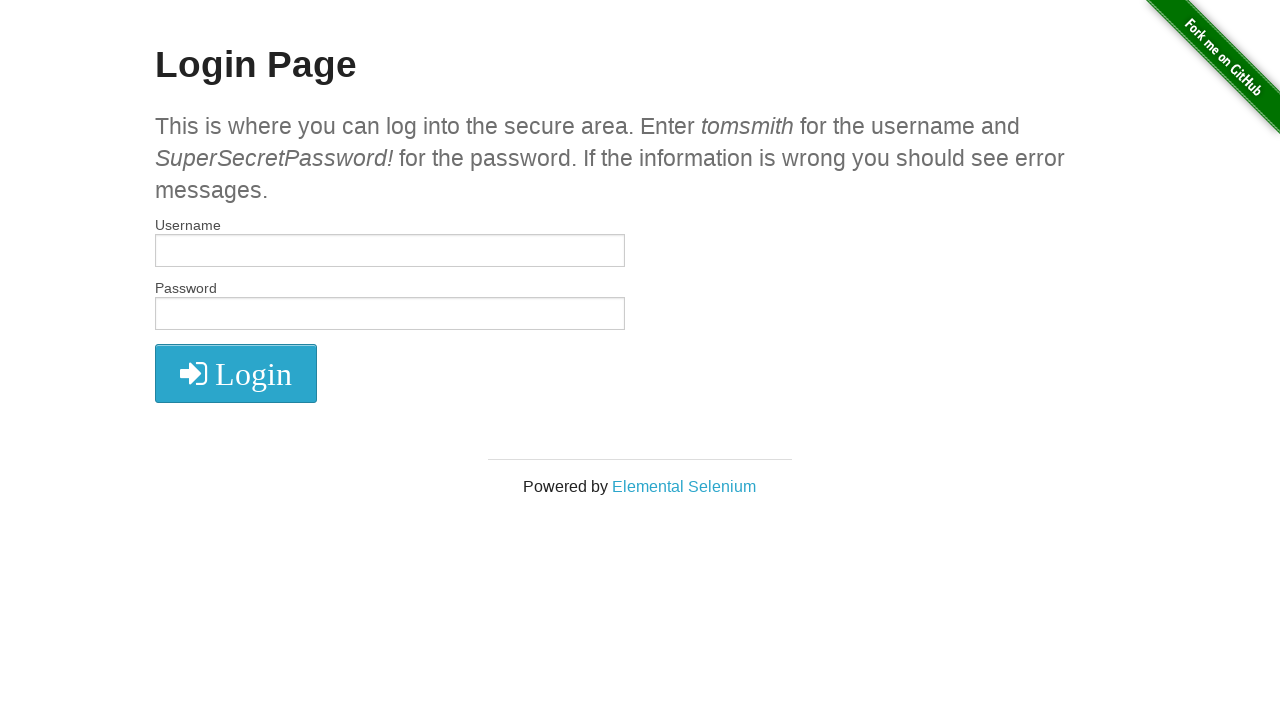

Clicked login button without entering credentials at (236, 374) on .fa.fa-2x.fa-sign-in
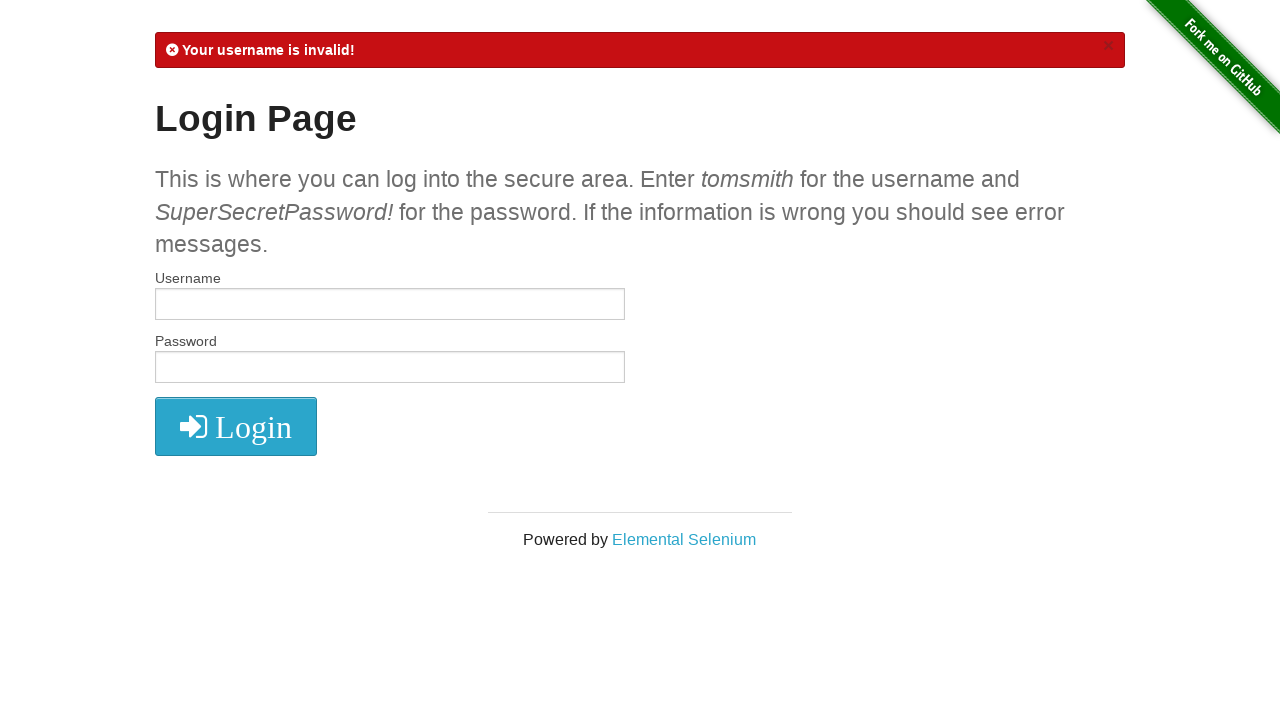

Located error message element
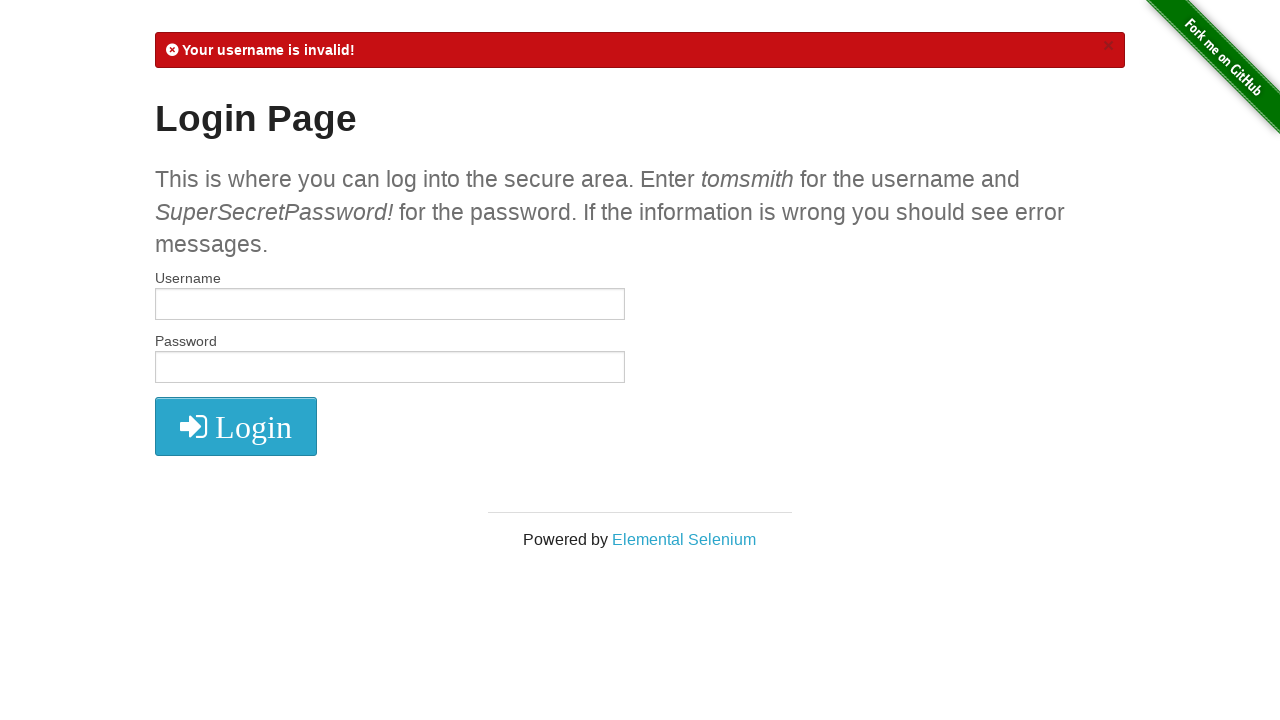

Verified error message is visible
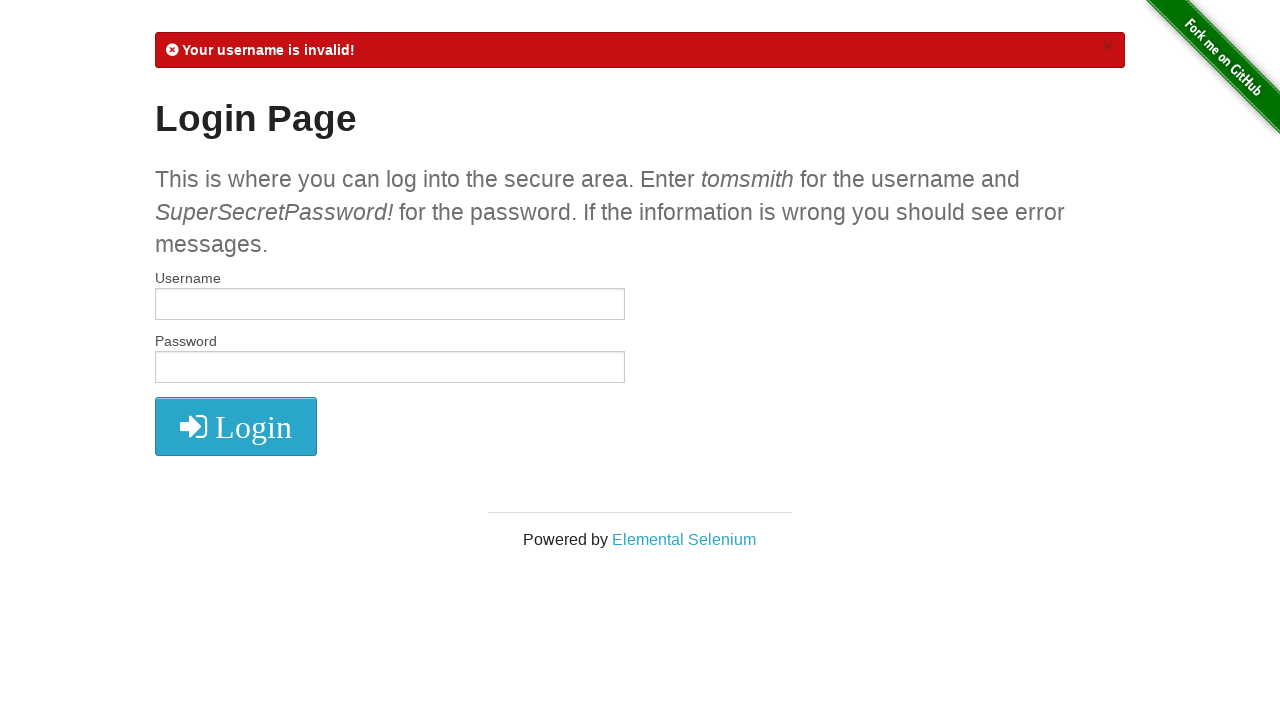

Clicked close button to dismiss error message at (1108, 46) on .close
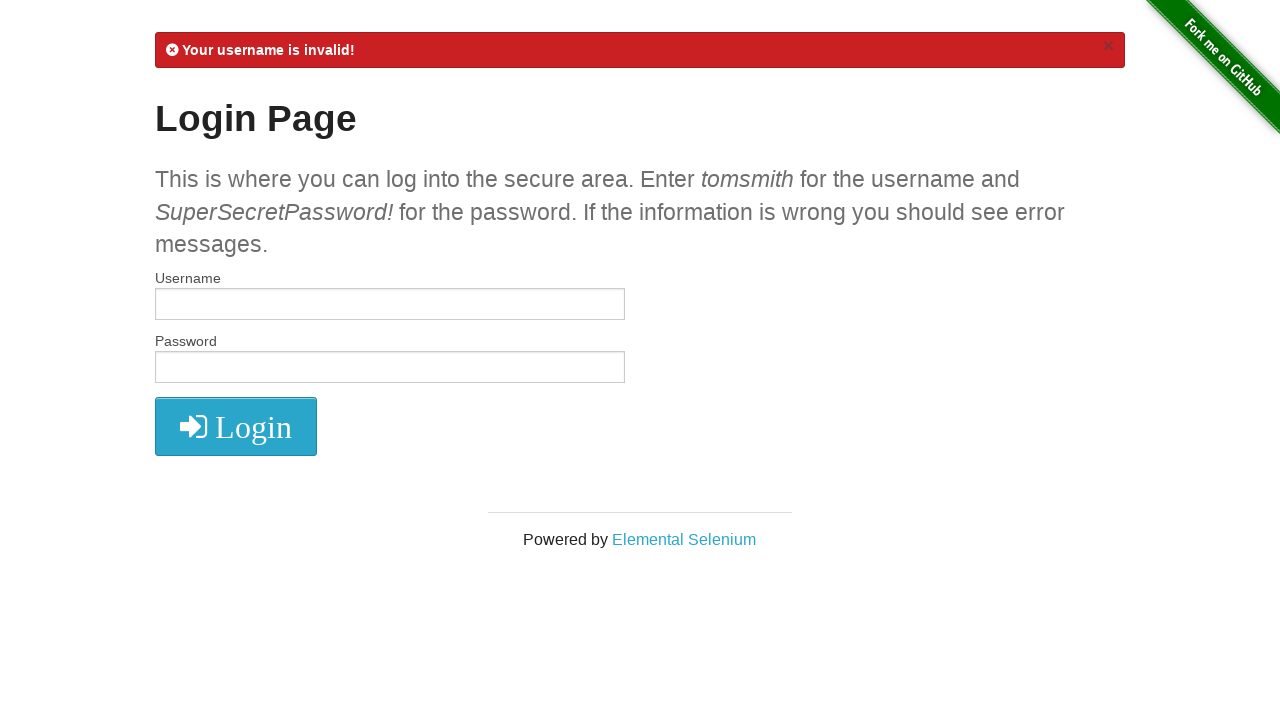

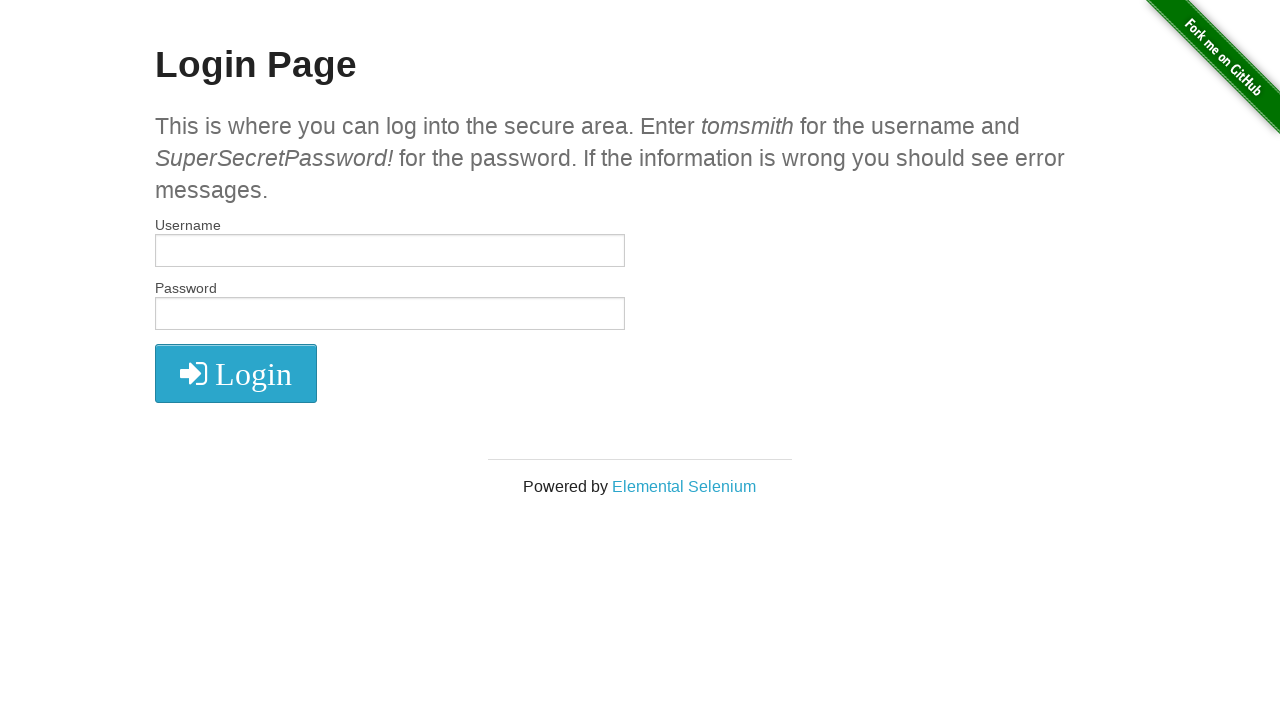